Tests that the Clear completed button displays correct text when items are completed

Starting URL: https://demo.playwright.dev/todomvc

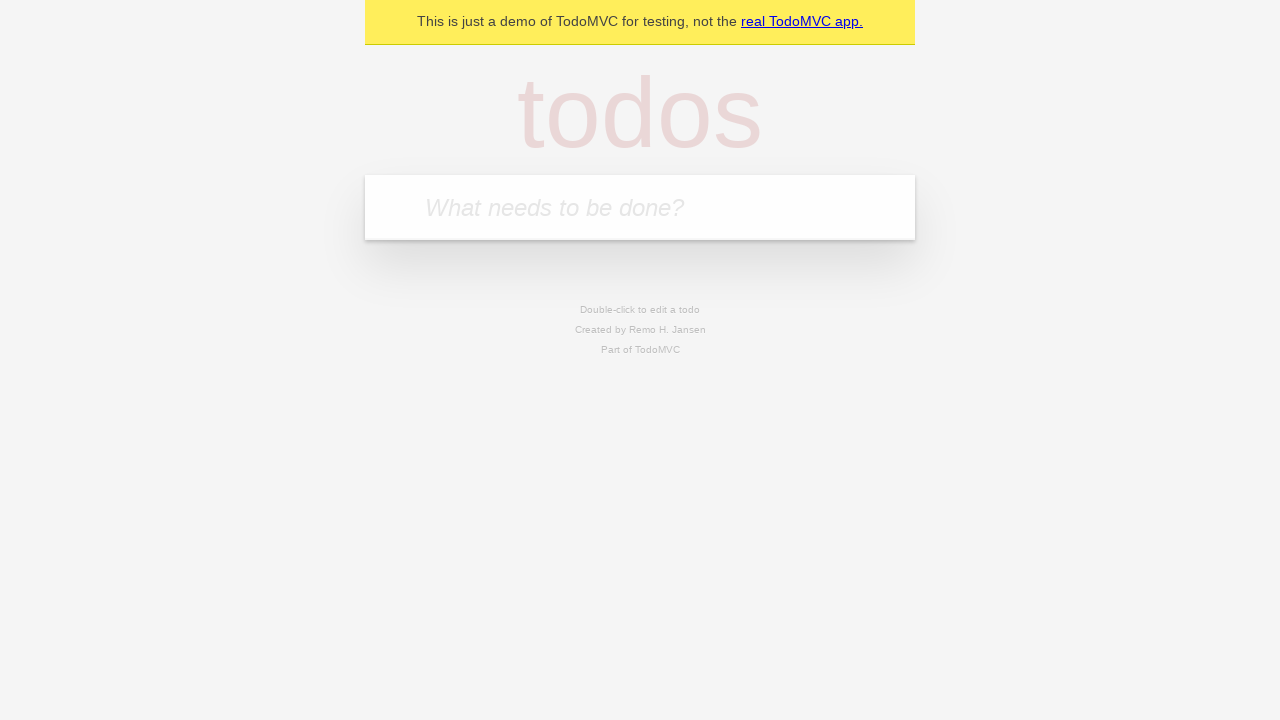

Located the todo input field
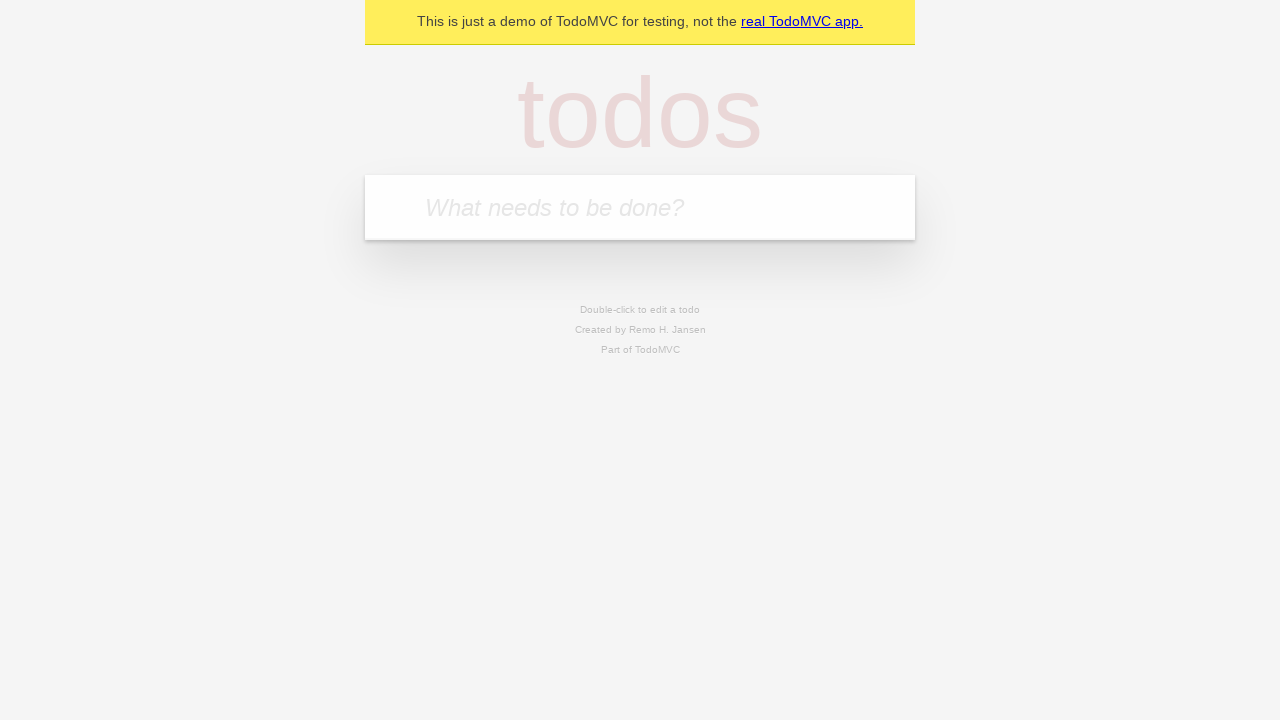

Filled first todo item: 'buy some cheese' on internal:attr=[placeholder="What needs to be done?"i]
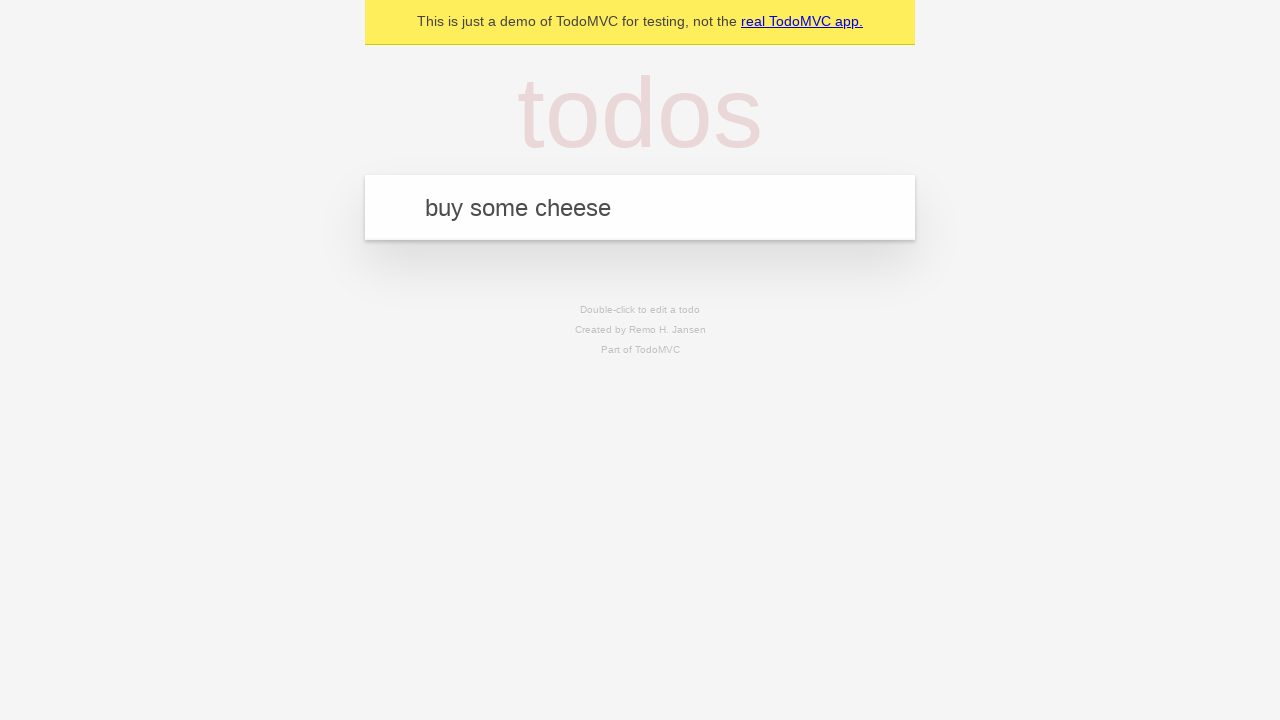

Pressed Enter to add first todo on internal:attr=[placeholder="What needs to be done?"i]
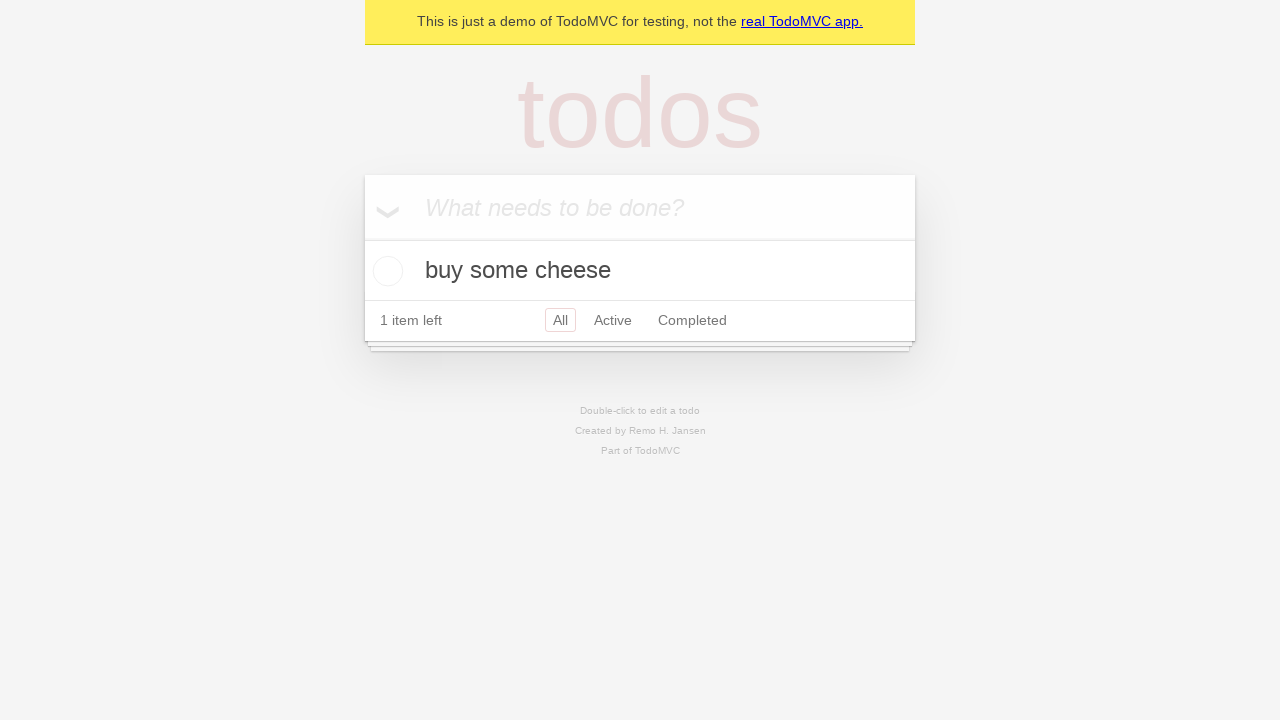

Filled second todo item: 'feed the cat' on internal:attr=[placeholder="What needs to be done?"i]
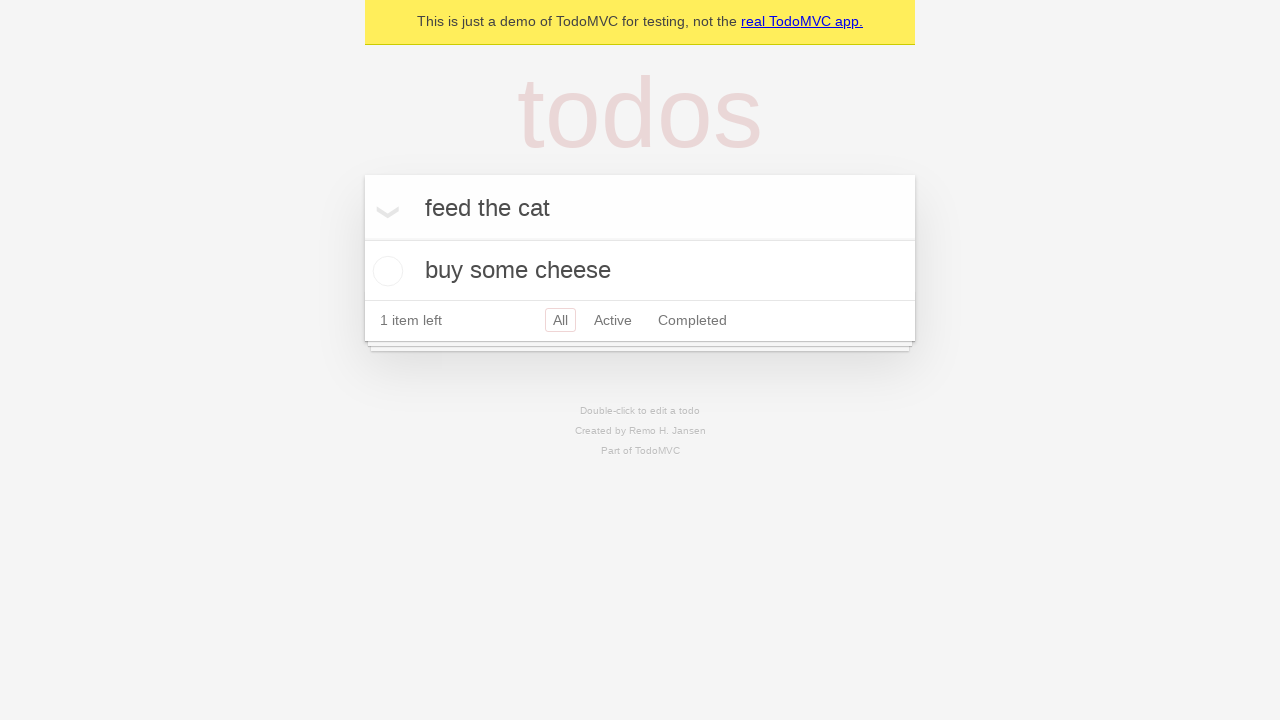

Pressed Enter to add second todo on internal:attr=[placeholder="What needs to be done?"i]
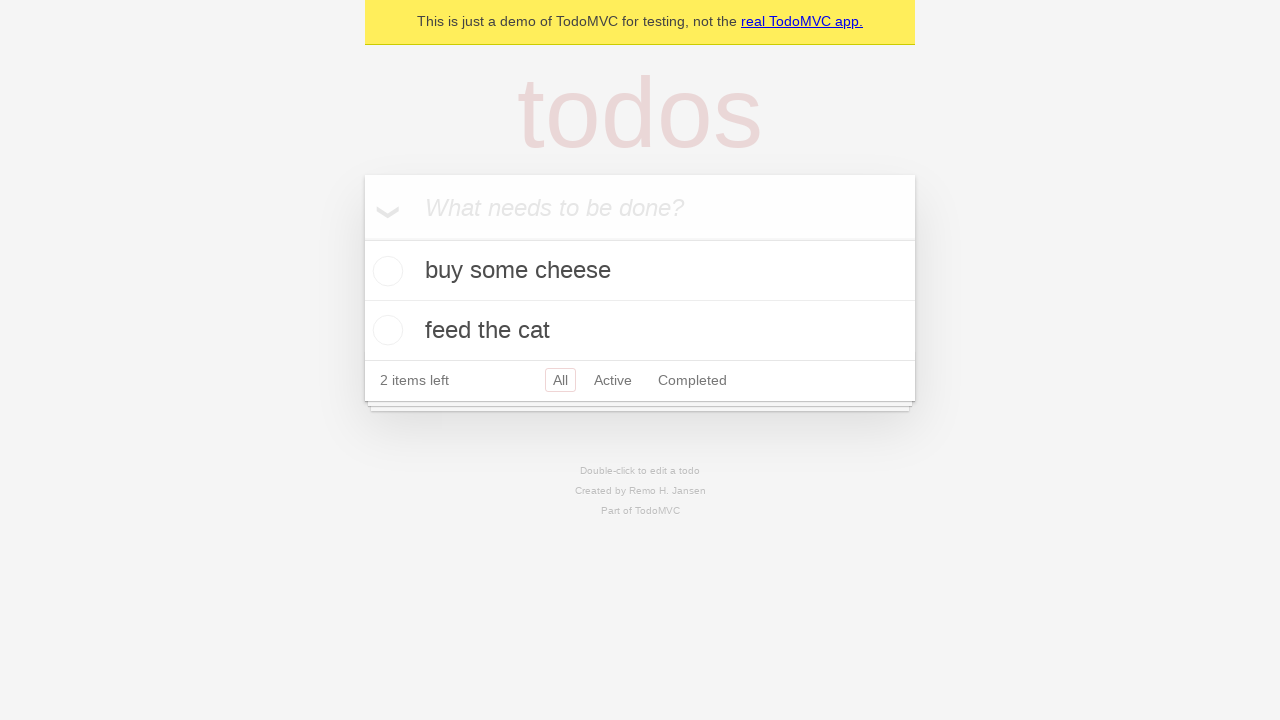

Filled third todo item: 'book a doctors appointment' on internal:attr=[placeholder="What needs to be done?"i]
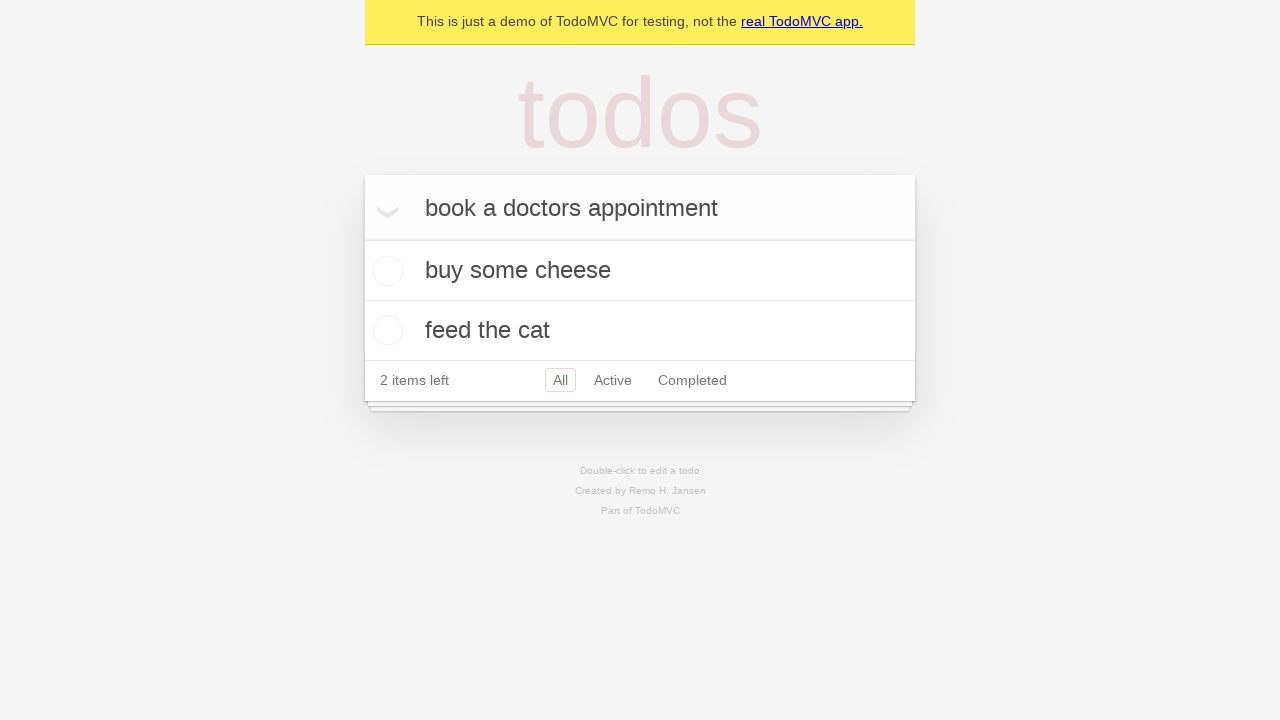

Pressed Enter to add third todo on internal:attr=[placeholder="What needs to be done?"i]
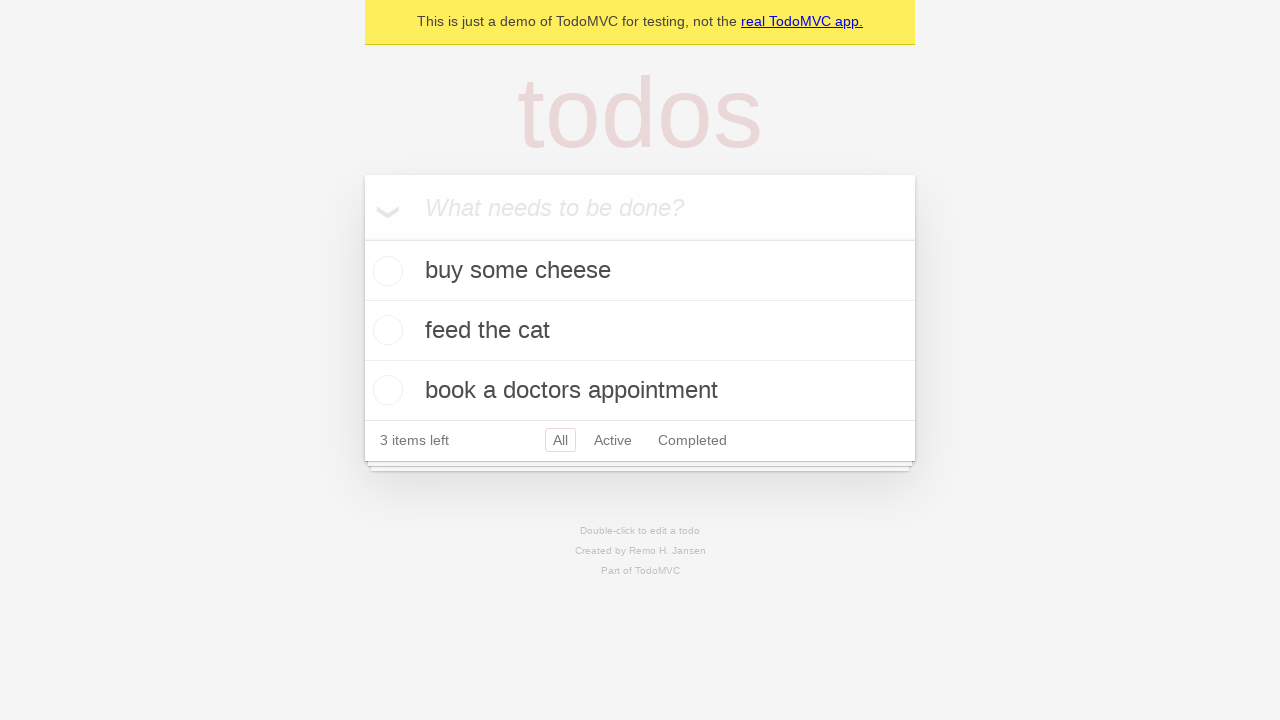

Checked the first todo item as completed at (385, 271) on .todo-list li .toggle >> nth=0
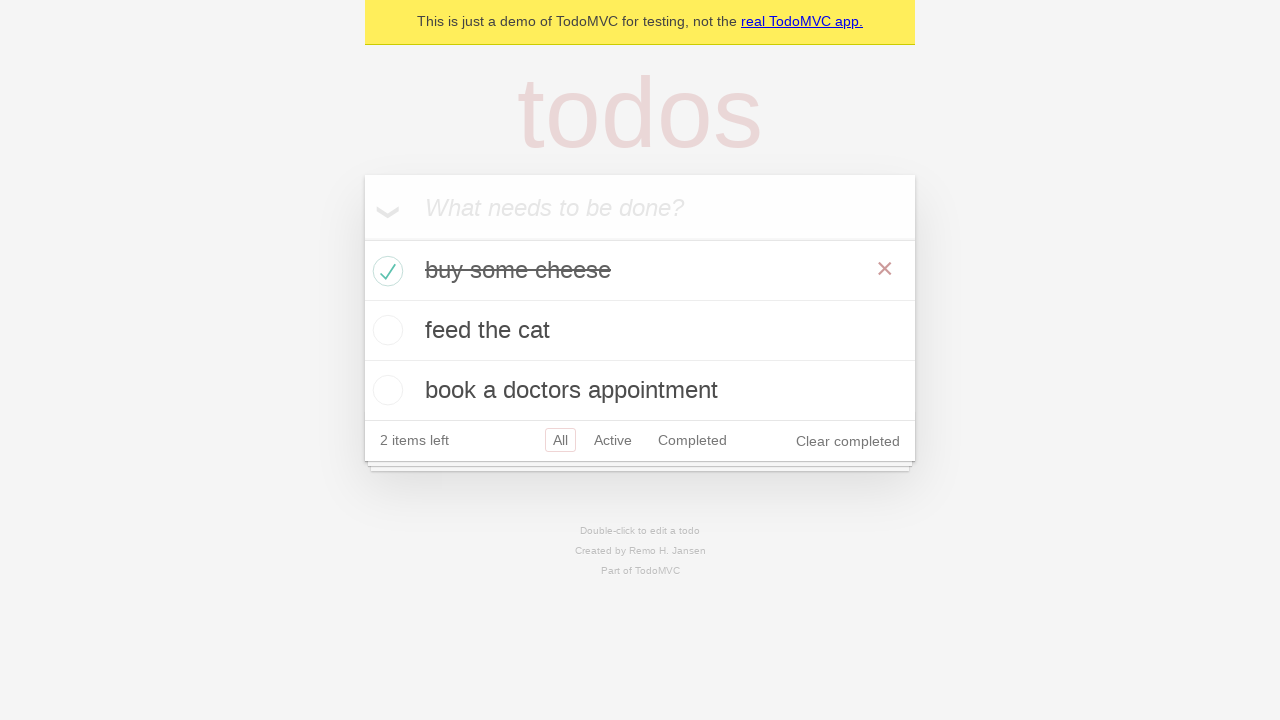

Clear completed button appeared after marking first item as done
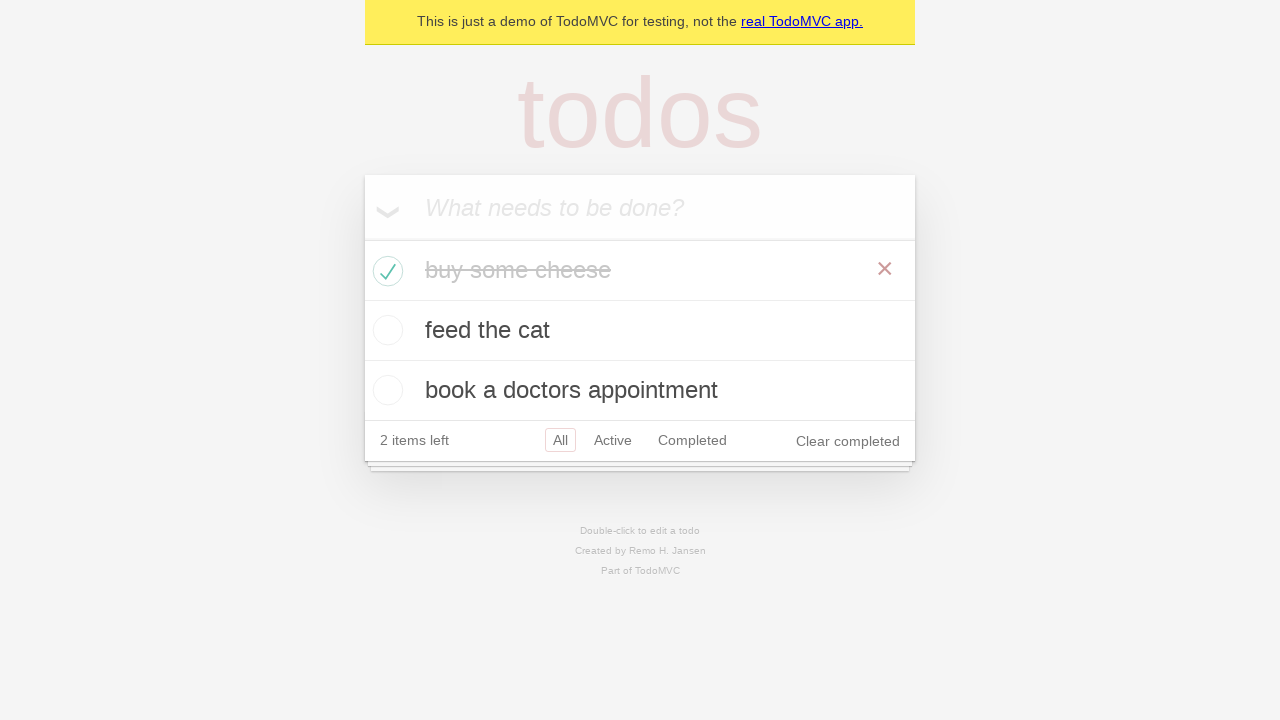

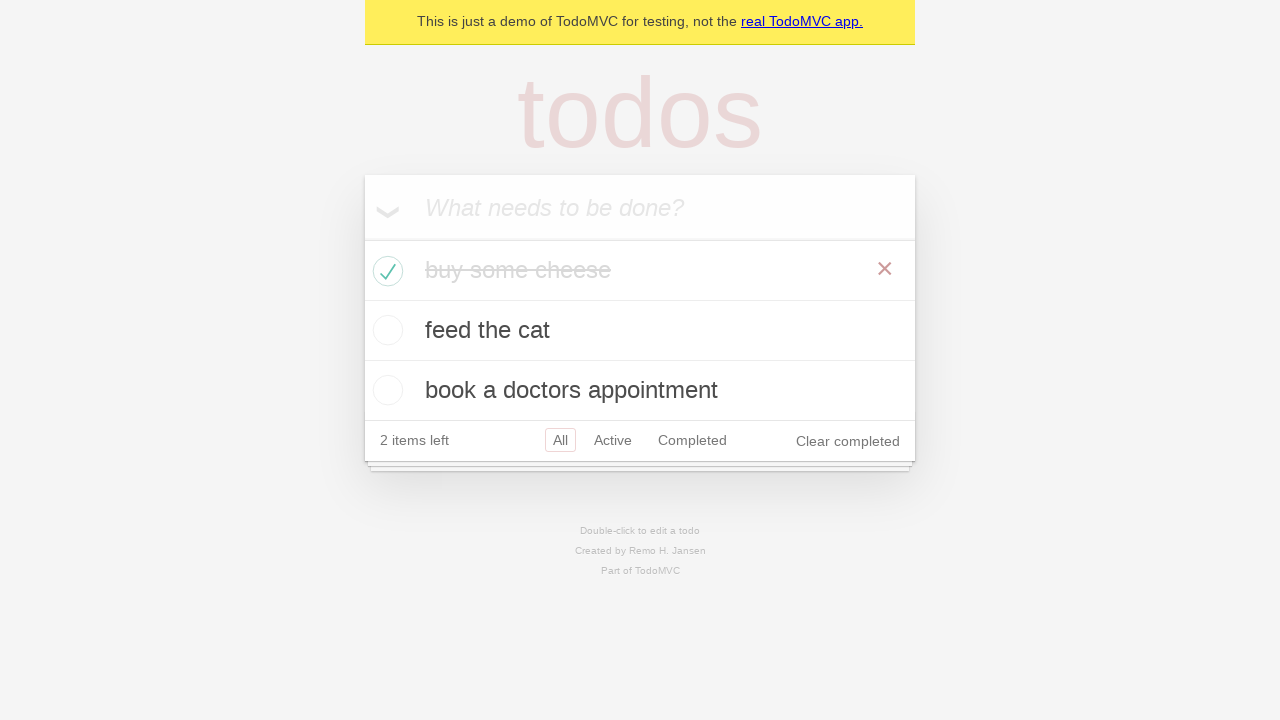